Navigates to a COVID-19 tracking website, scrolls to load state data, clicks on a specific state (Mizoram) to view detailed statistics, and scrolls to view district-level data.

Starting URL: https://www.covid19india.org/

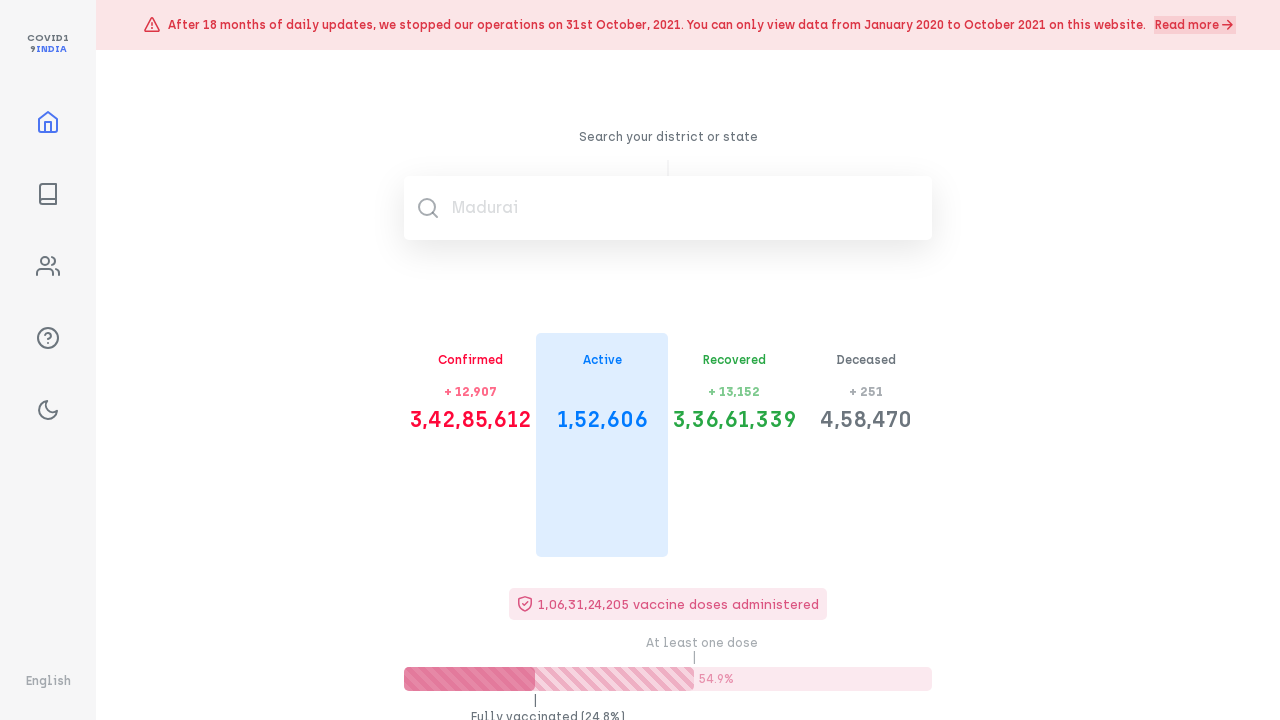

Waited for state rows to appear on COVID-19 India tracking website
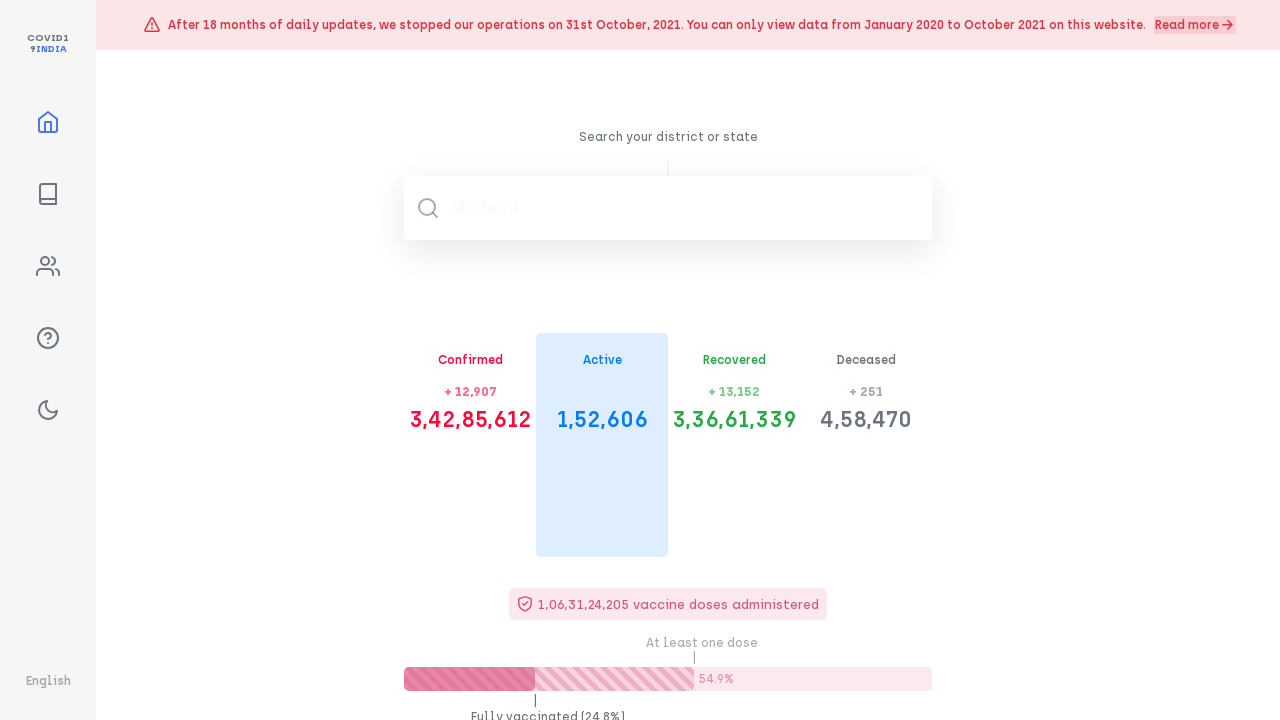

Scrolled to bottom to load all state data
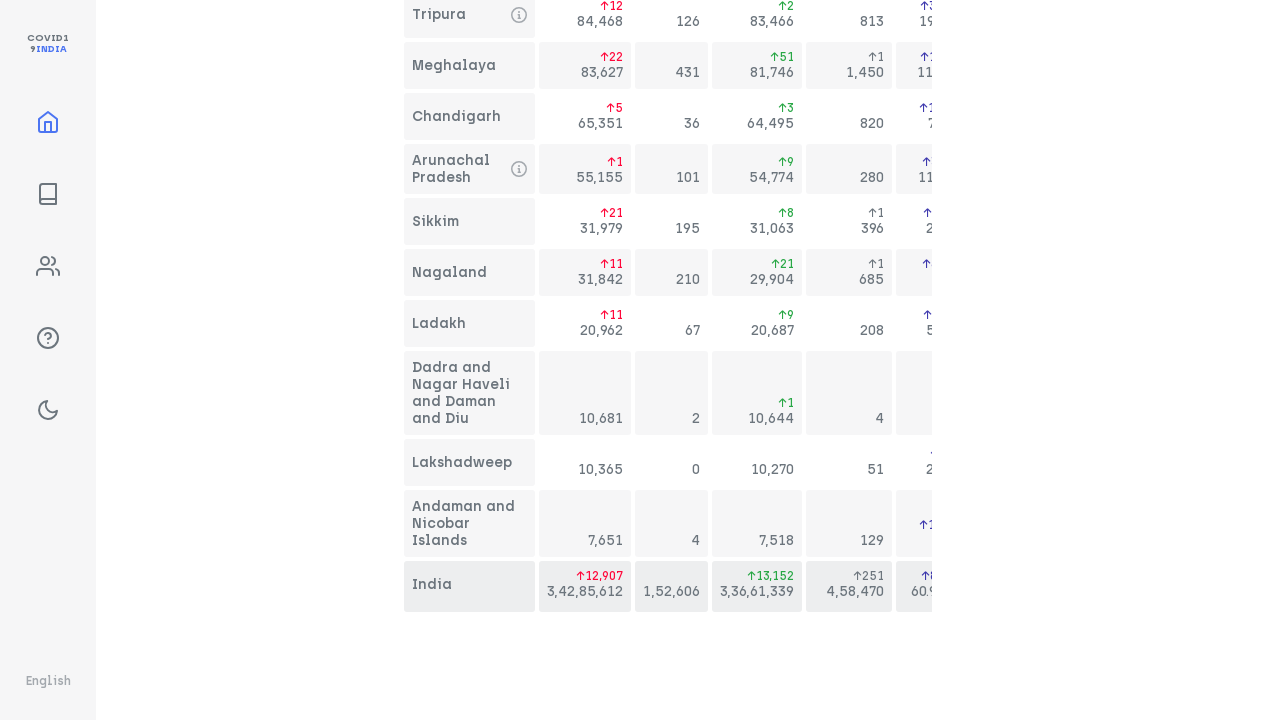

Waited for content to load after scrolling
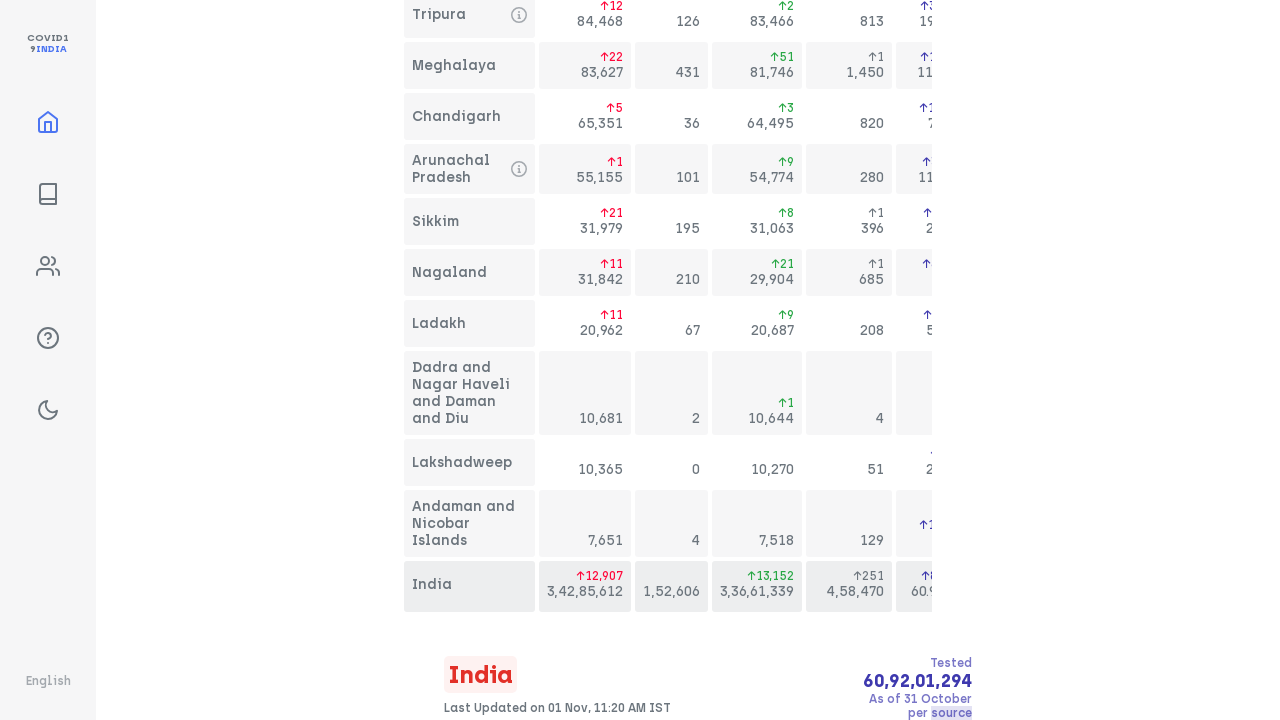

Clicked on Mizoram state to view detailed statistics at (442, 361) on div.state-name:has-text('Mizoram')
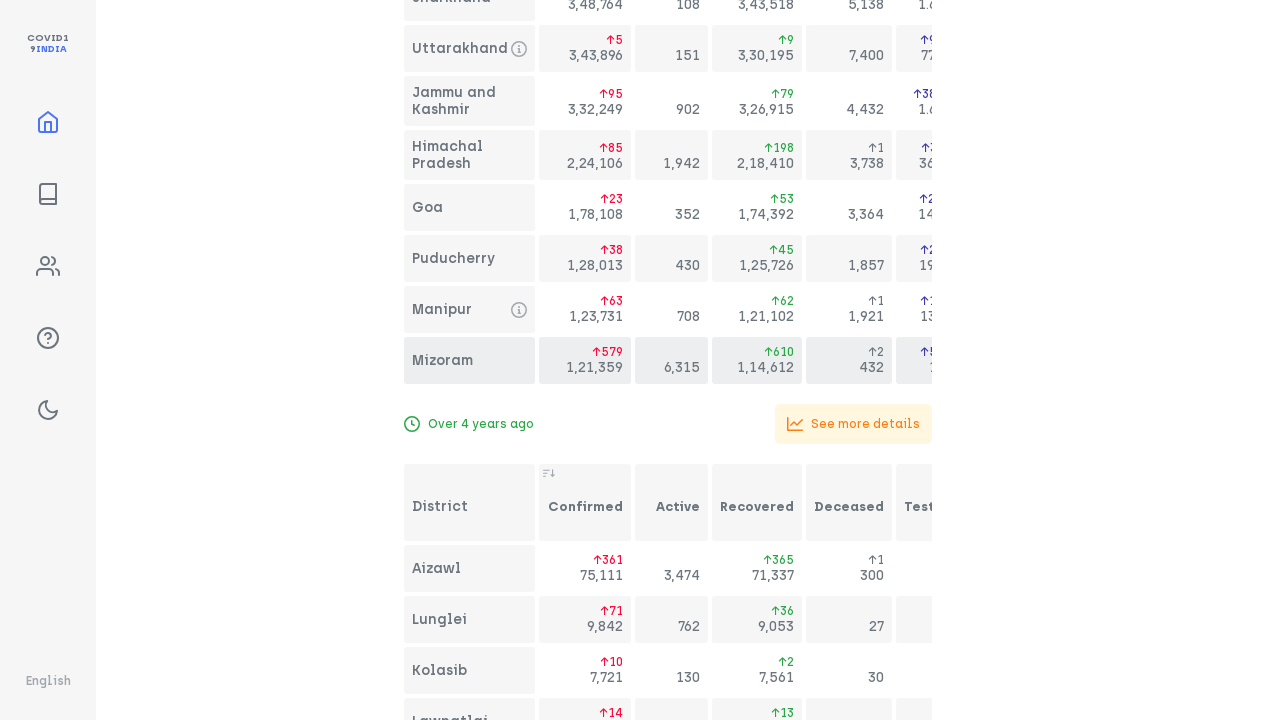

Waited for Mizoram state details page to load
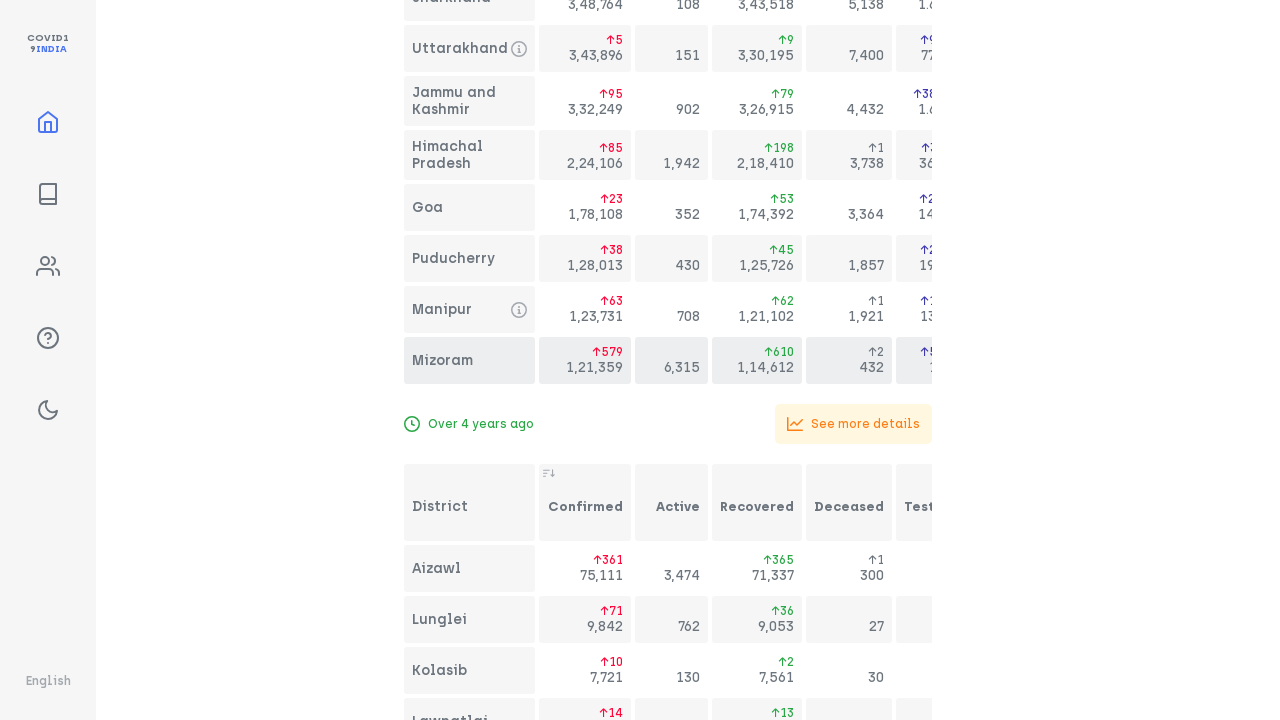

Scrolled to view district-level data for Mizoram
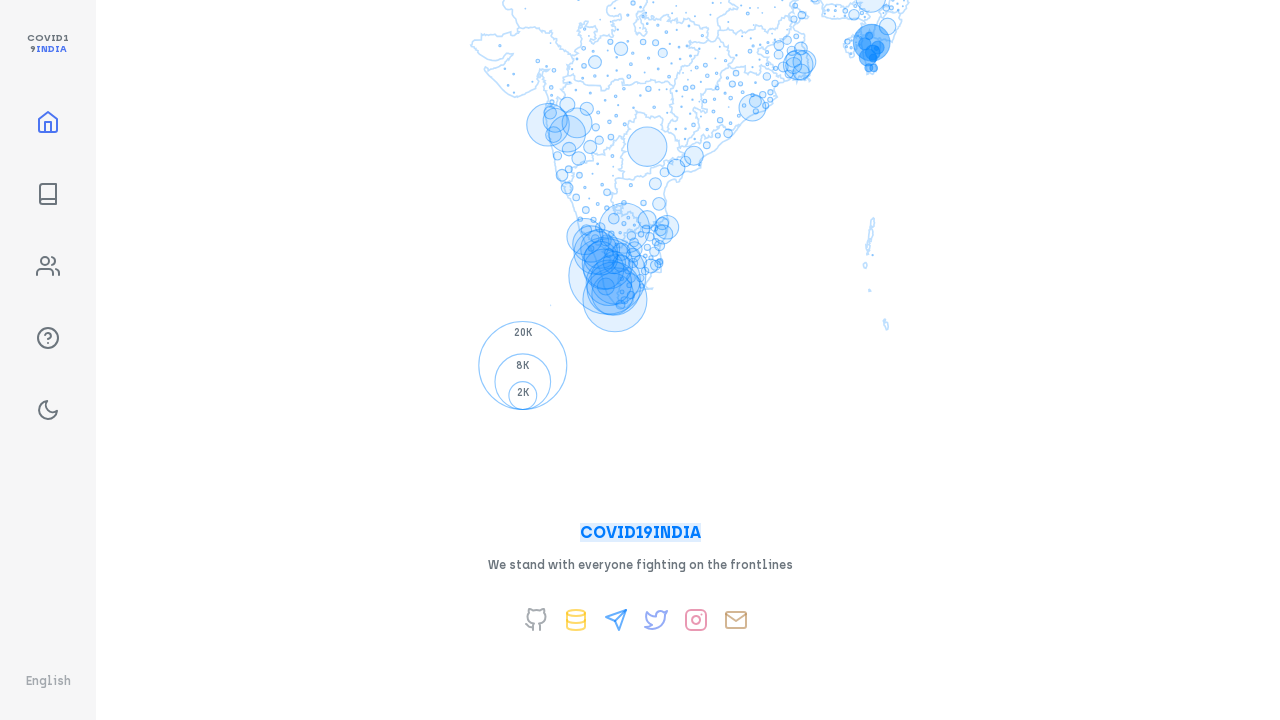

District-level data loaded and visible
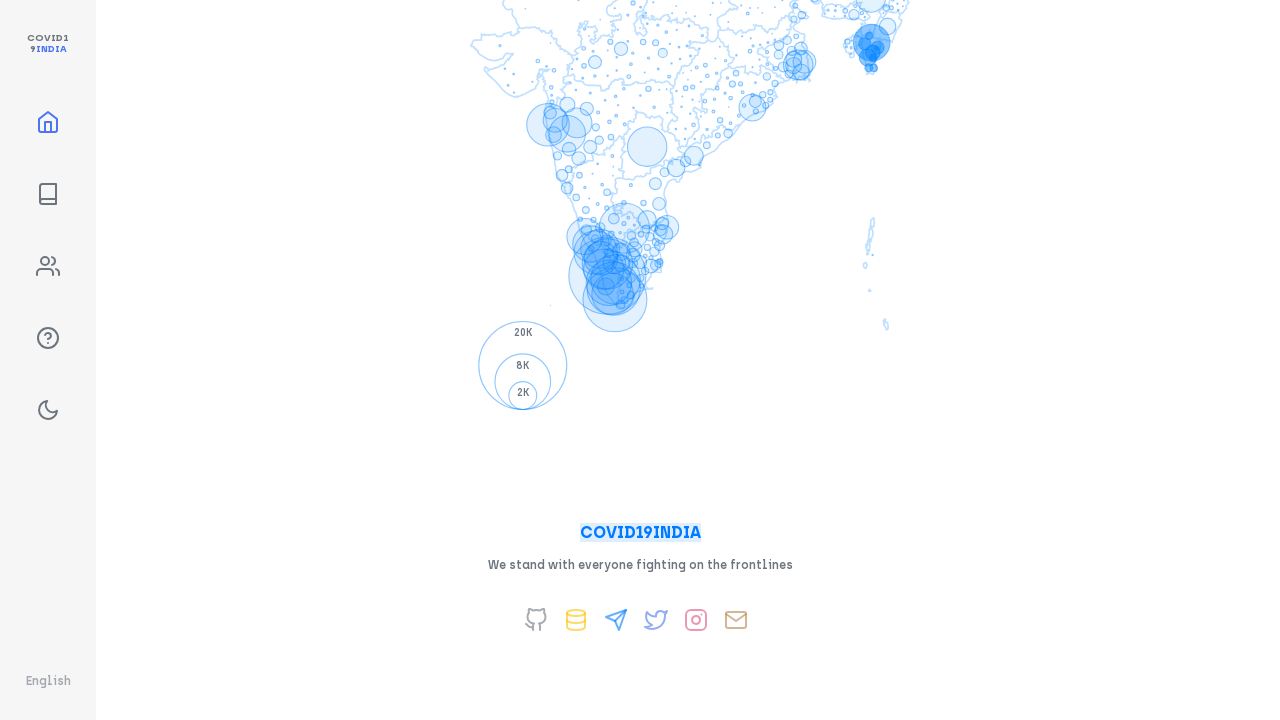

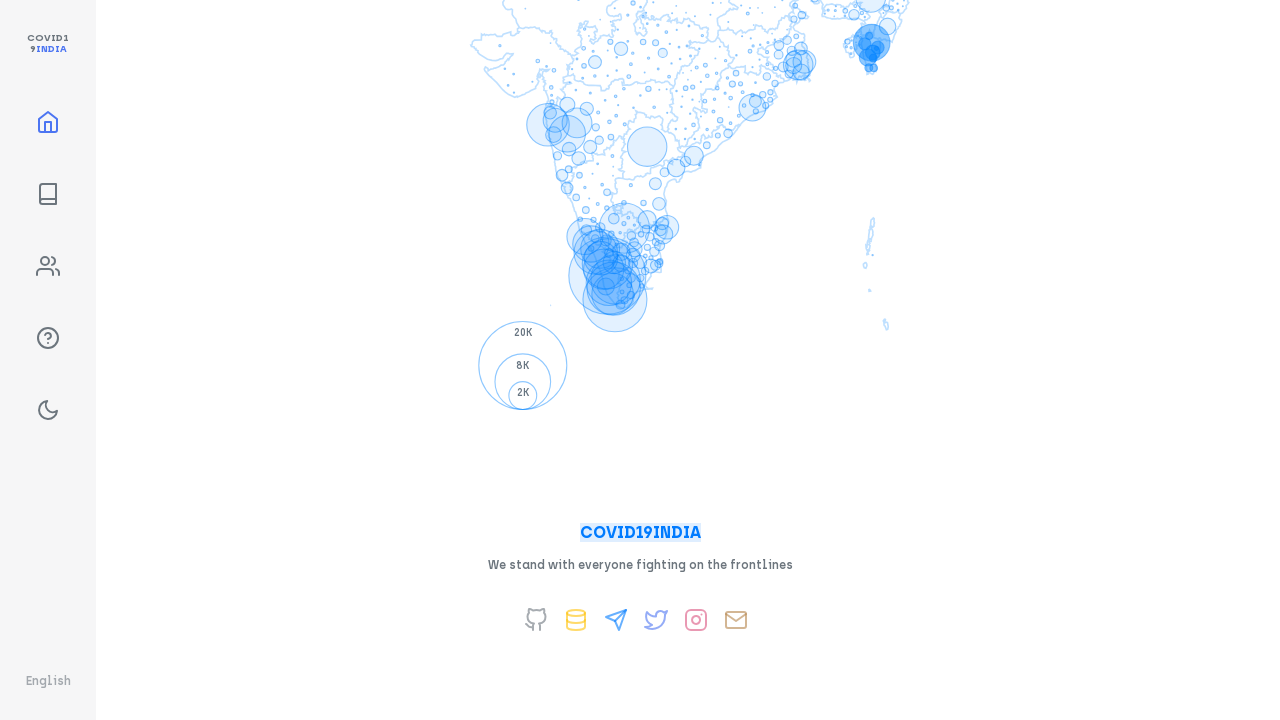